Clicks on the letter E link to filter programming languages starting with E

Starting URL: https://www.99-bottles-of-beer.net/abc.html

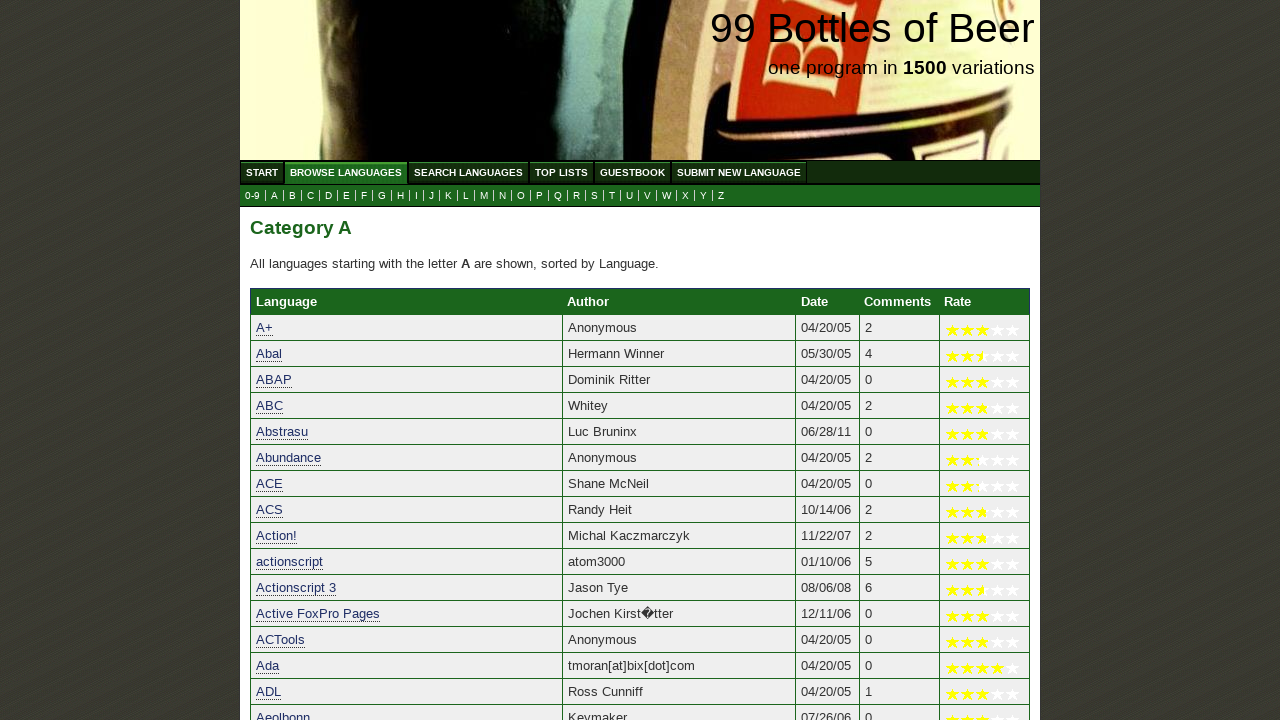

Clicked on the letter E link to filter programming languages starting with E at (346, 196) on a[href='e.html']
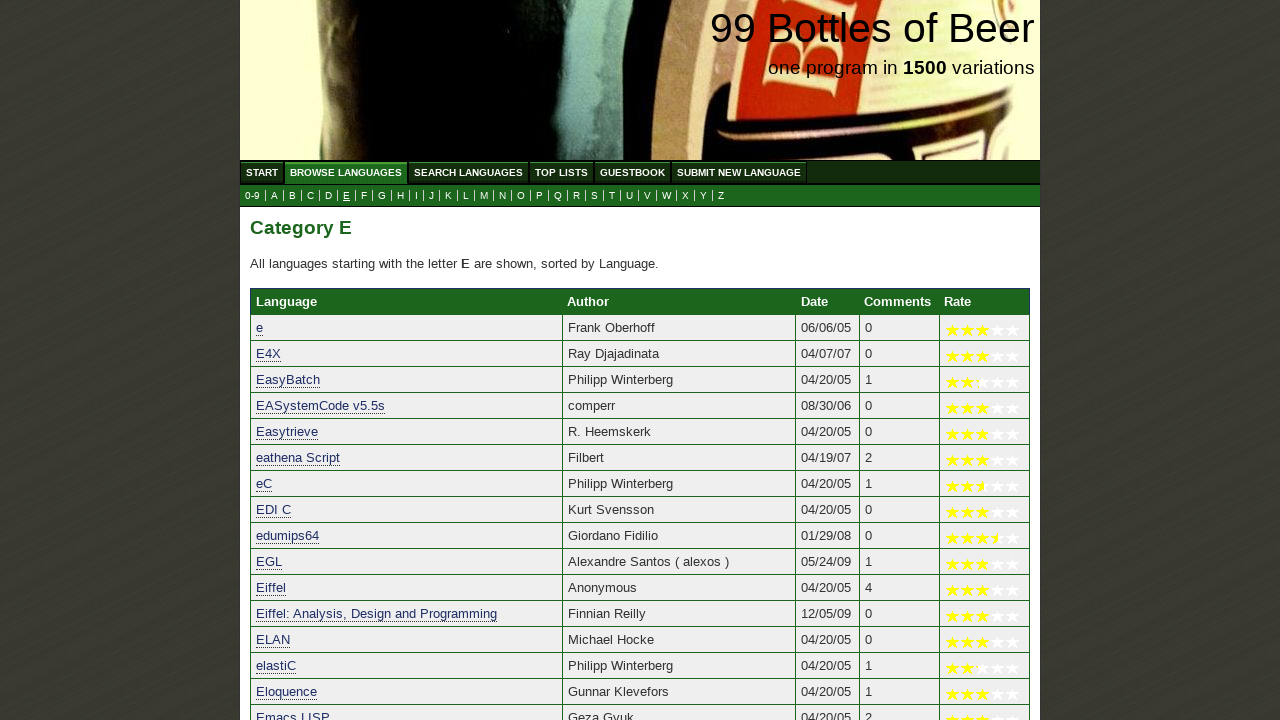

Programming languages starting with E have loaded
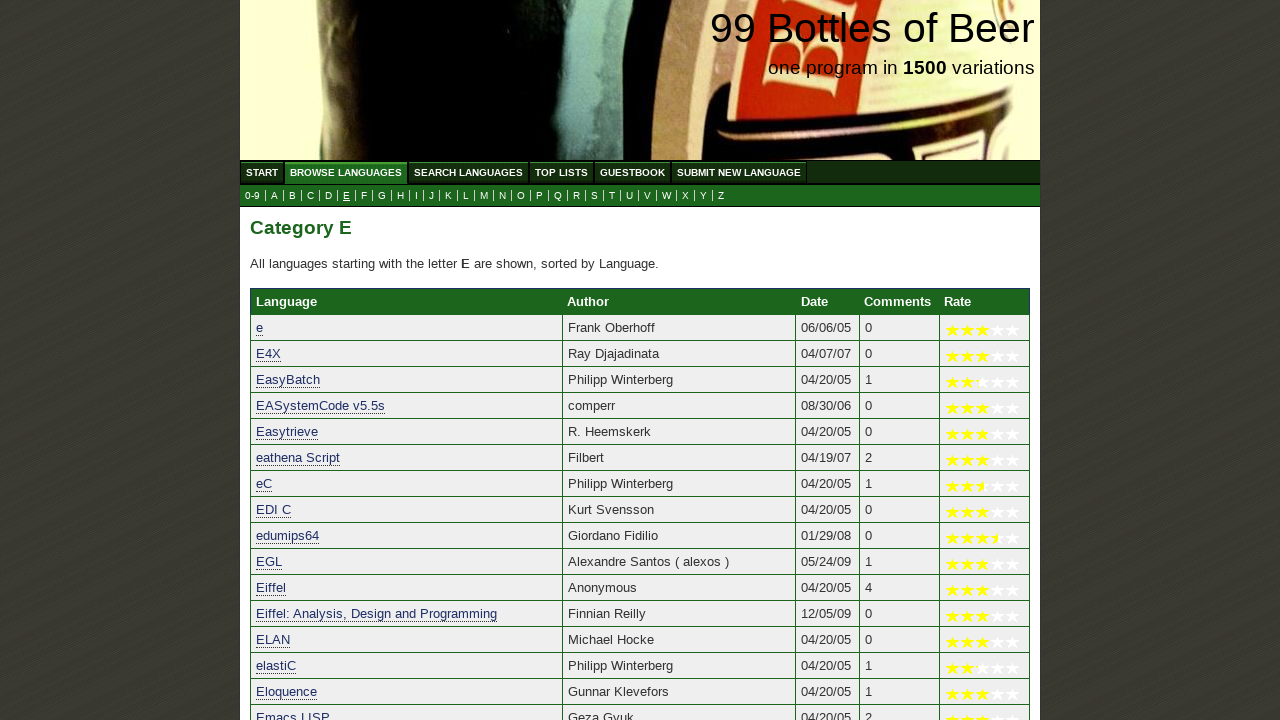

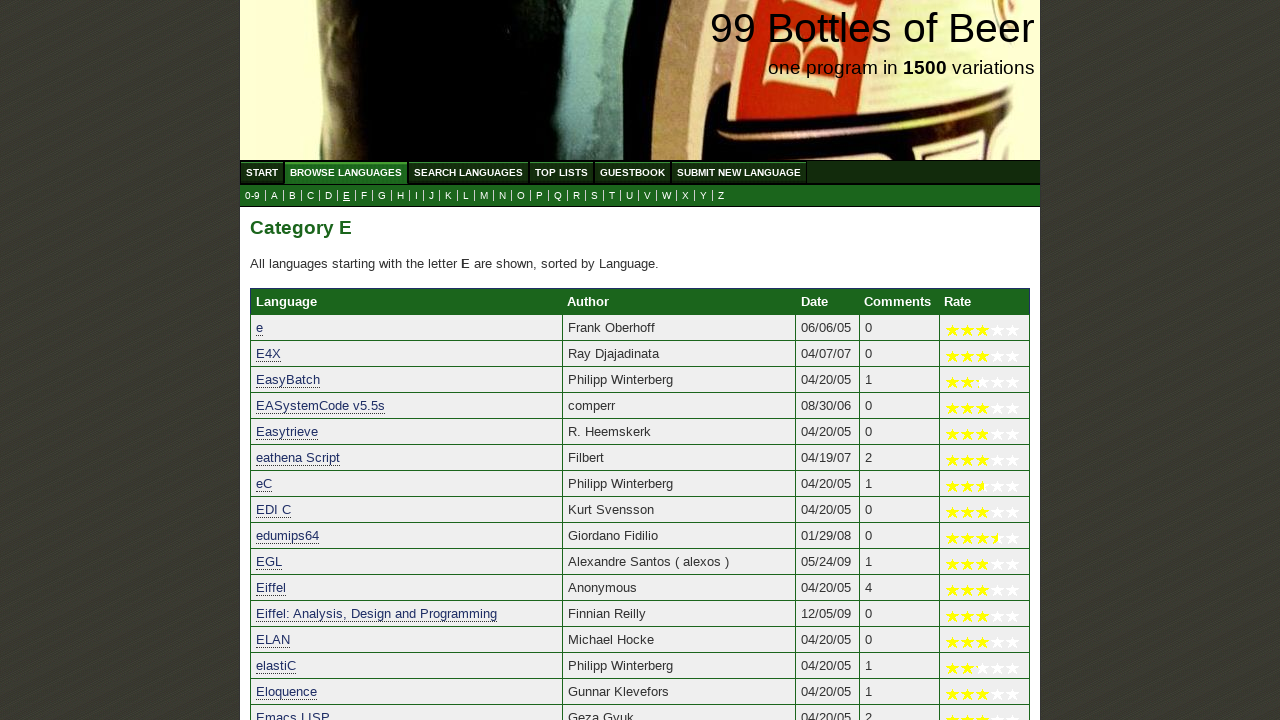